Tests Swiggy's city selection functionality by clicking on links to order food in different cities, then clicks the 'Show More' link on the homepage

Starting URL: https://www.swiggy.com/

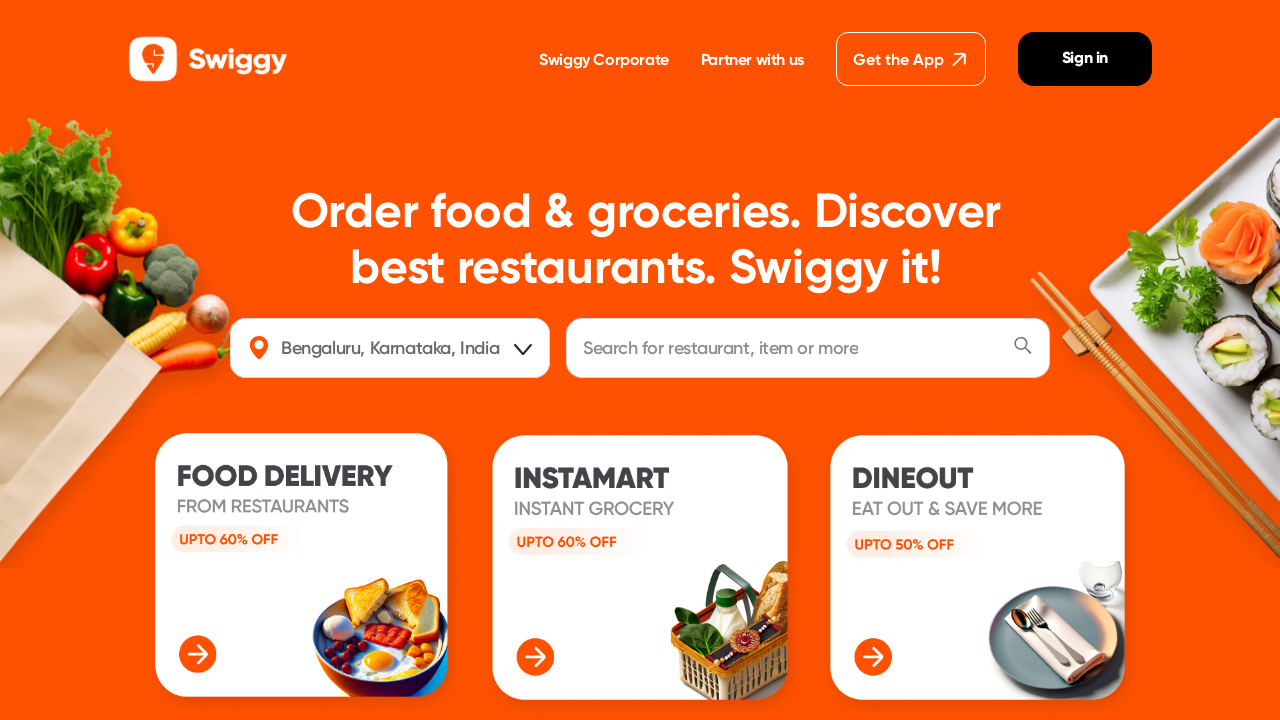

Navigated to Swiggy homepage
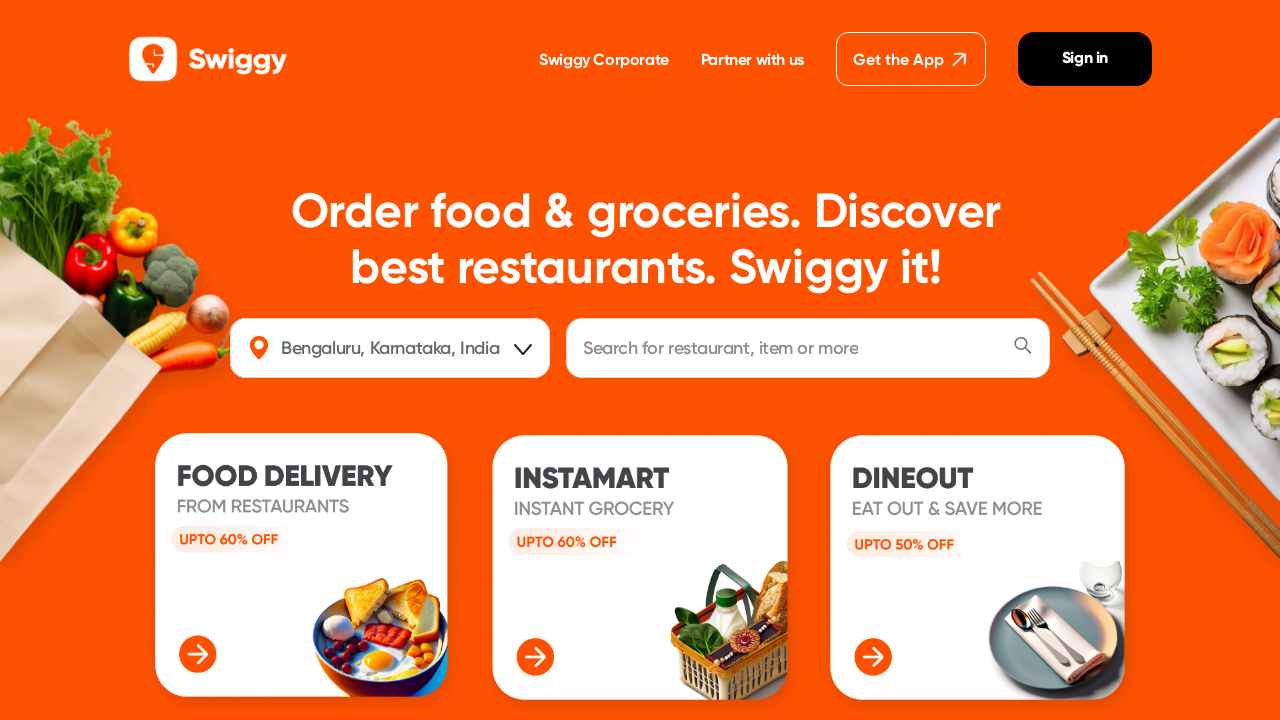

Clicked 'Order food online in Bangalore' link at (288, 360) on internal:role=link[name="Order food online in Bangalore"i]
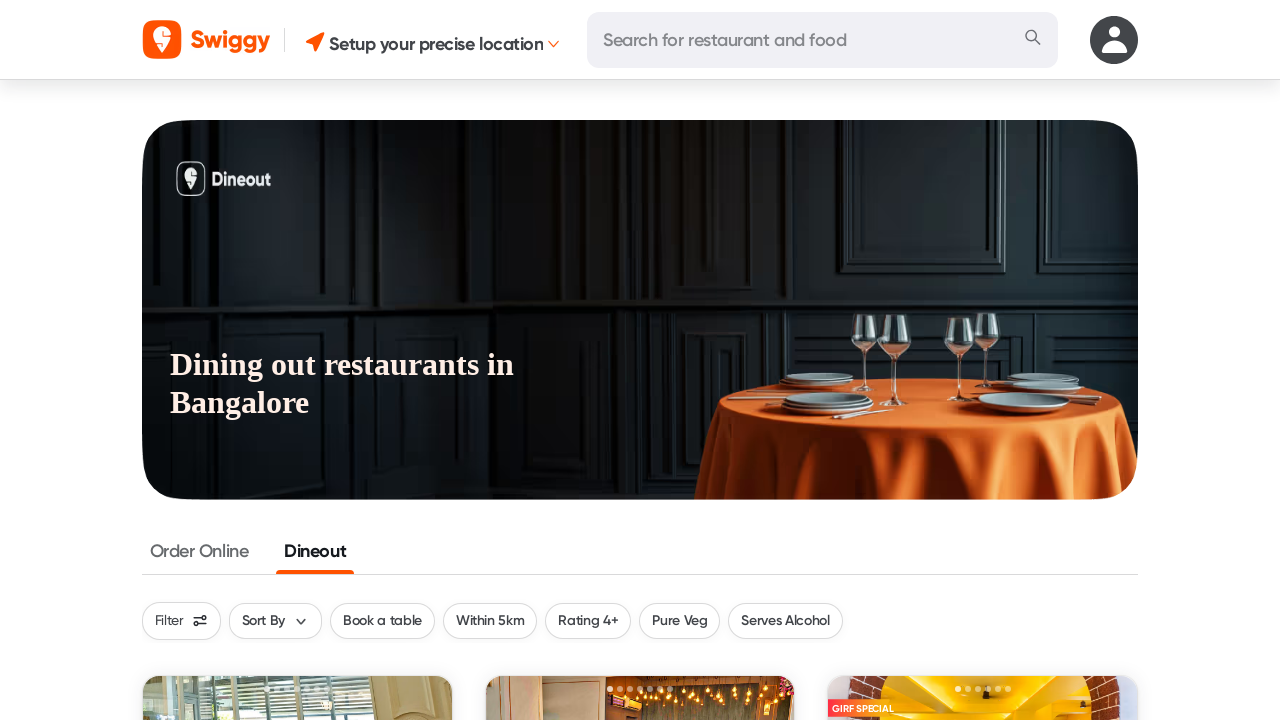

Navigated to Swiggy homepage
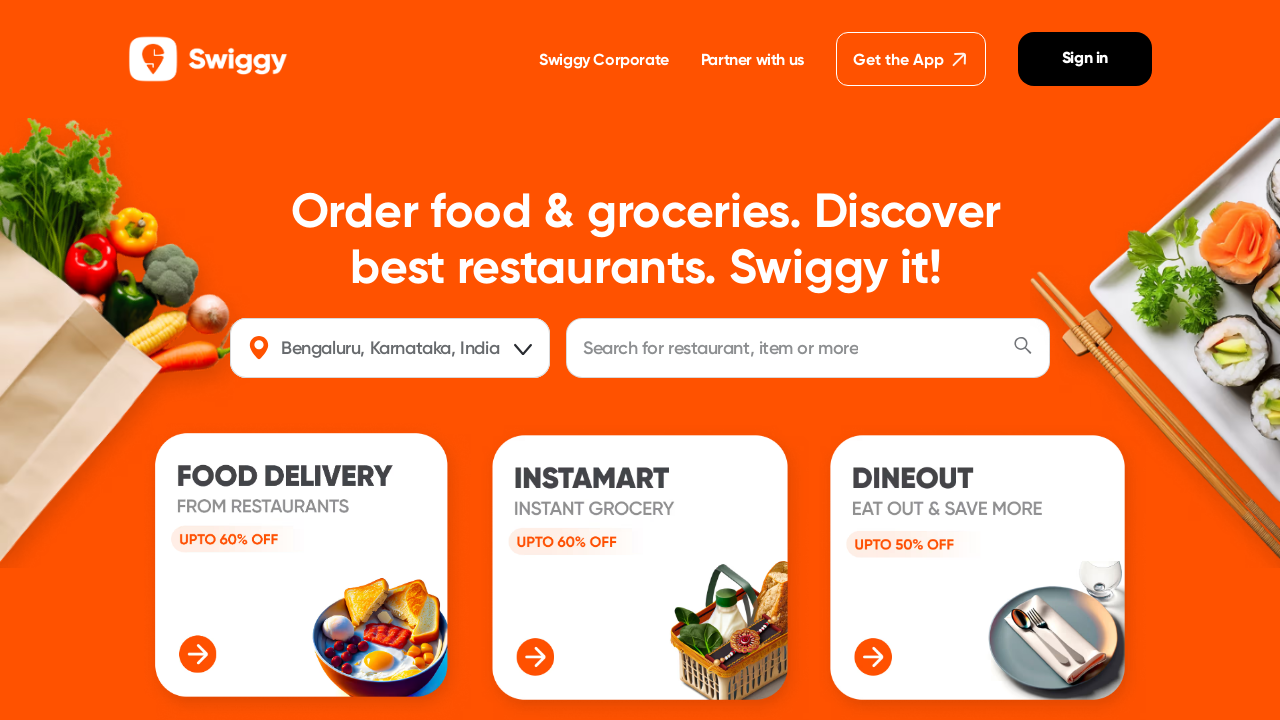

Clicked 'Order food online in Mumbai' link at (288, 360) on internal:role=link[name="Order food online in Mumbai"i]
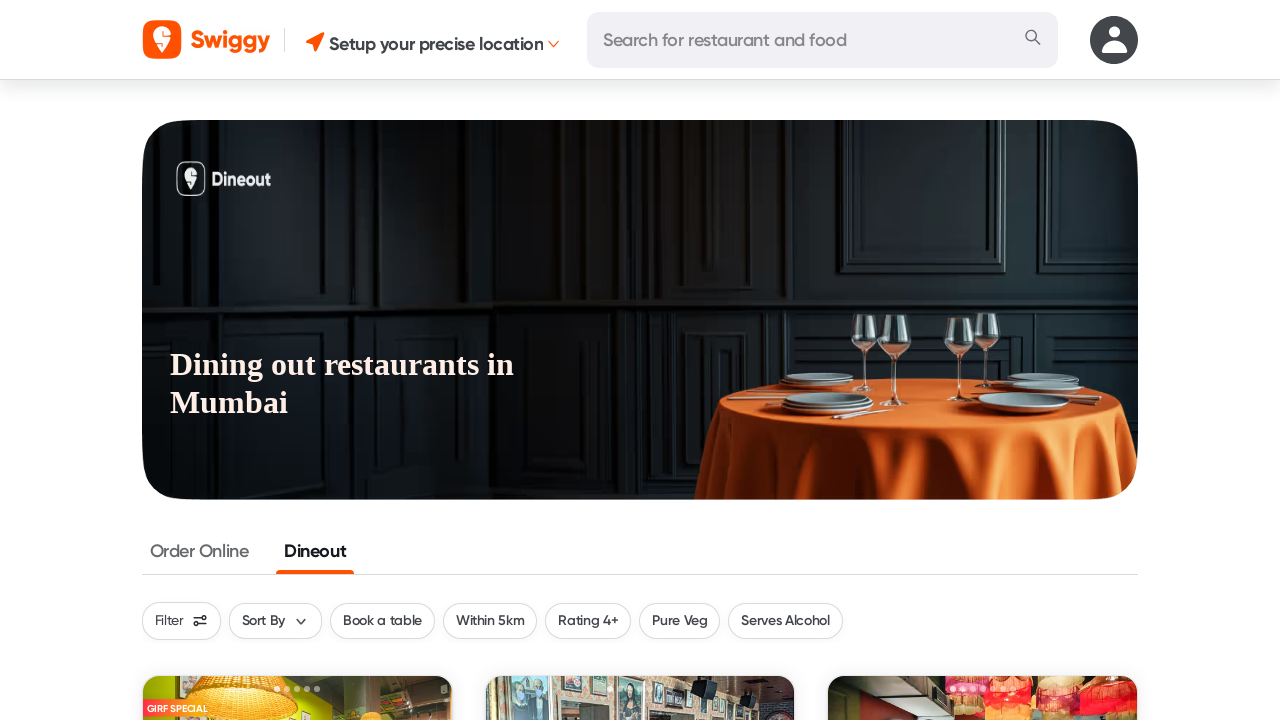

Navigated to Swiggy homepage
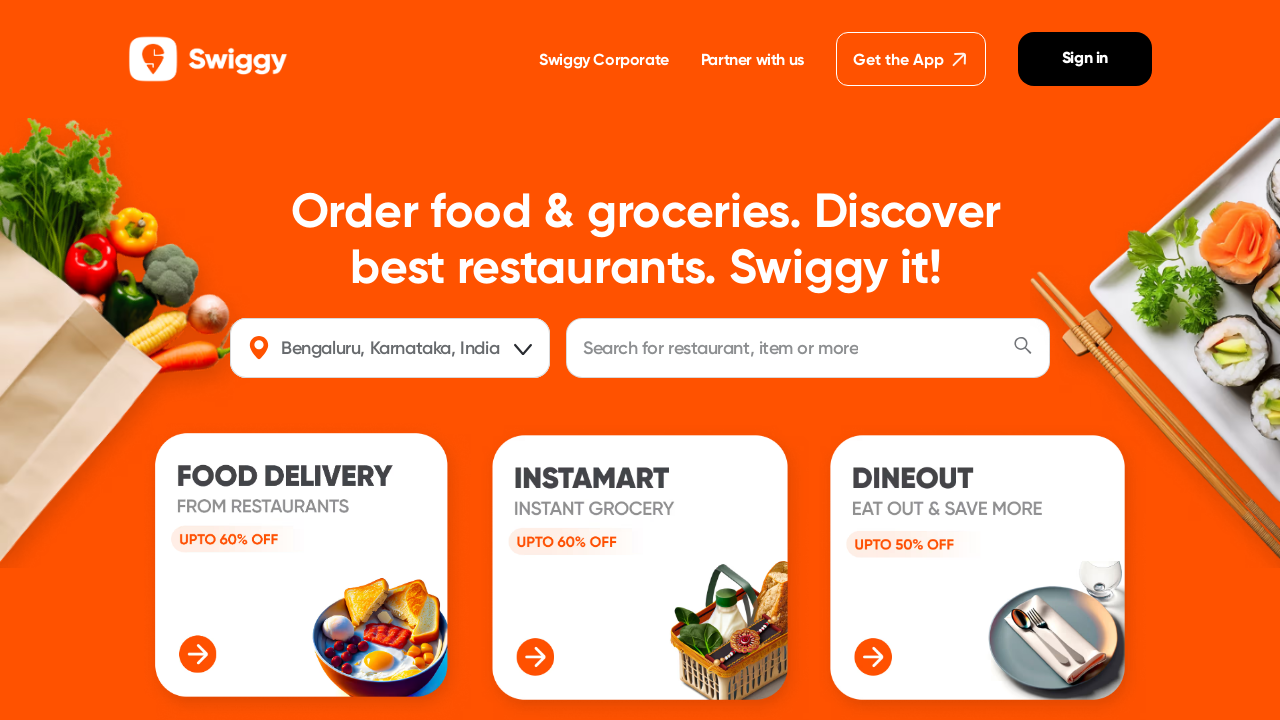

Clicked 'Order food online in Delhi' link at (912, 360) on internal:role=link[name="Order food online in Delhi"i]
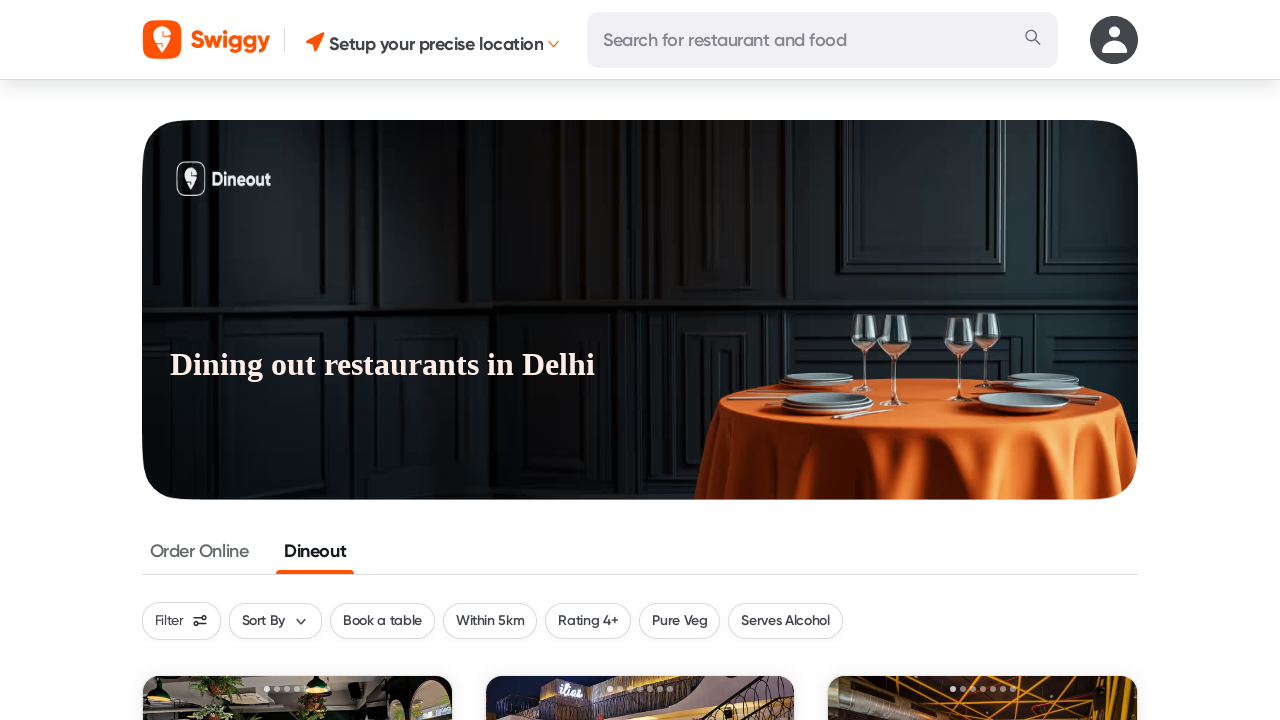

Navigated back to Swiggy homepage
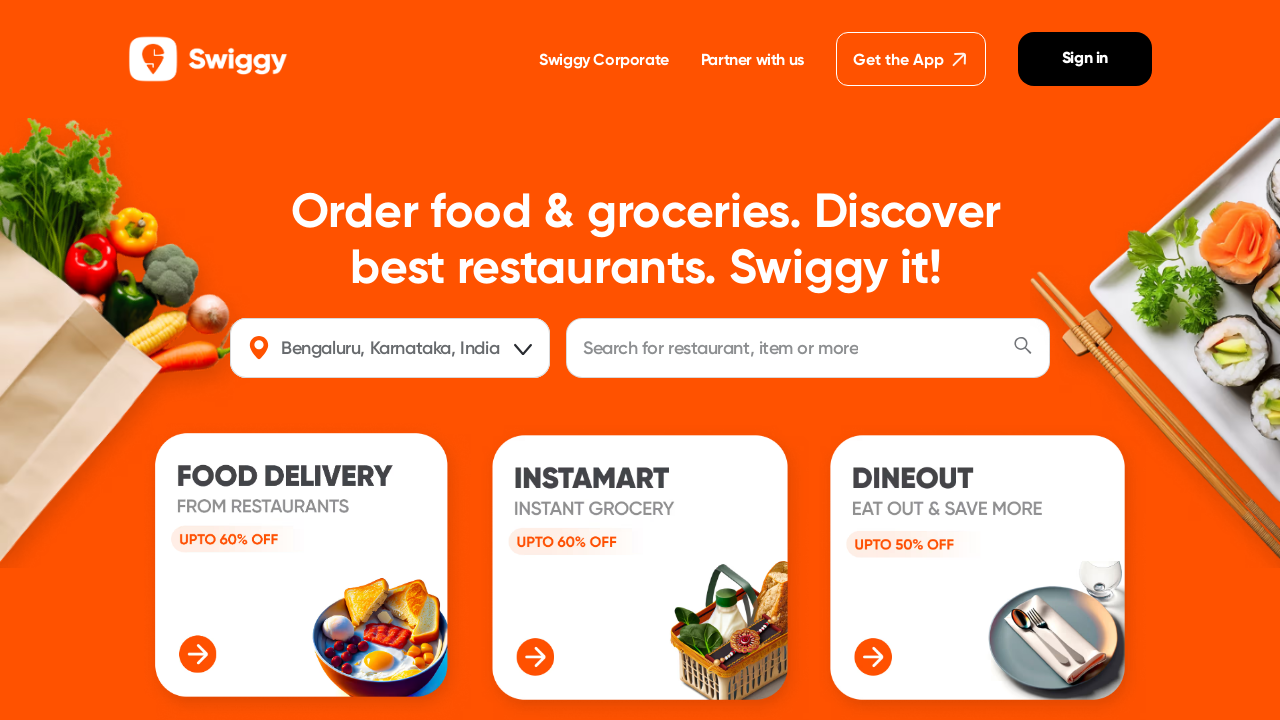

Clicked 'Show More' link on homepage at (912, 360) on a >> internal:has-text="Show More"i >> nth=0
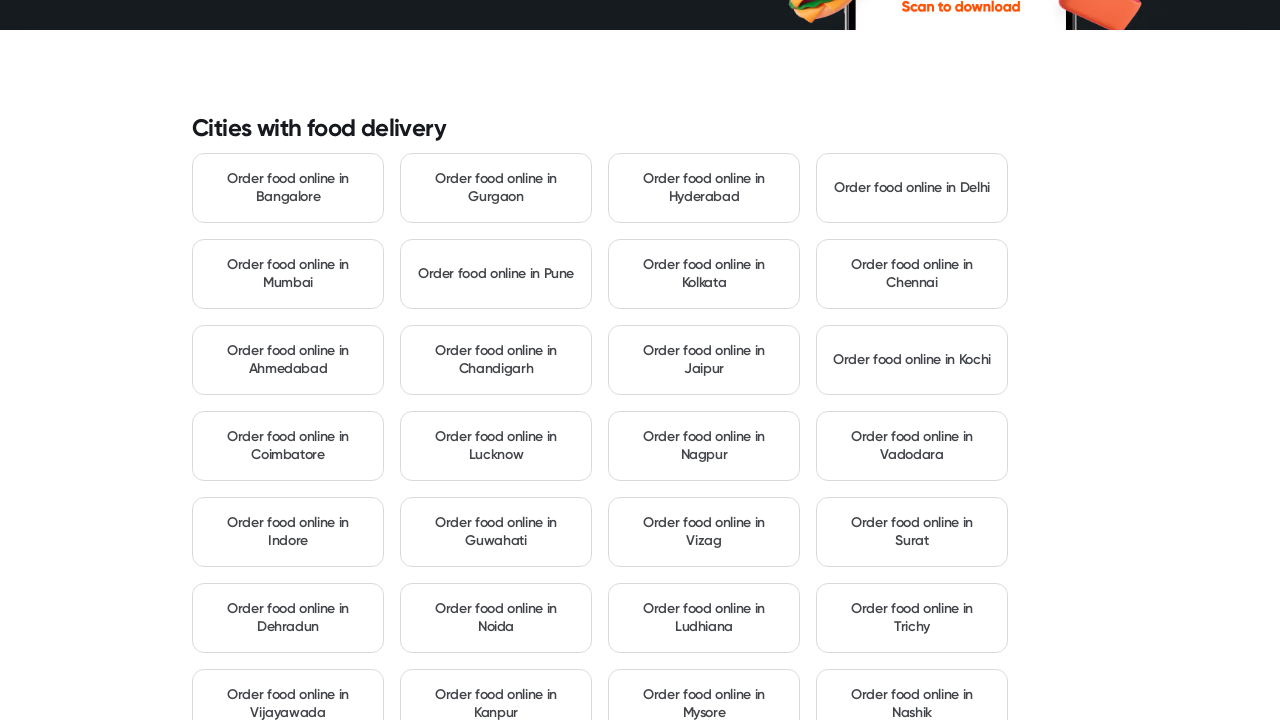

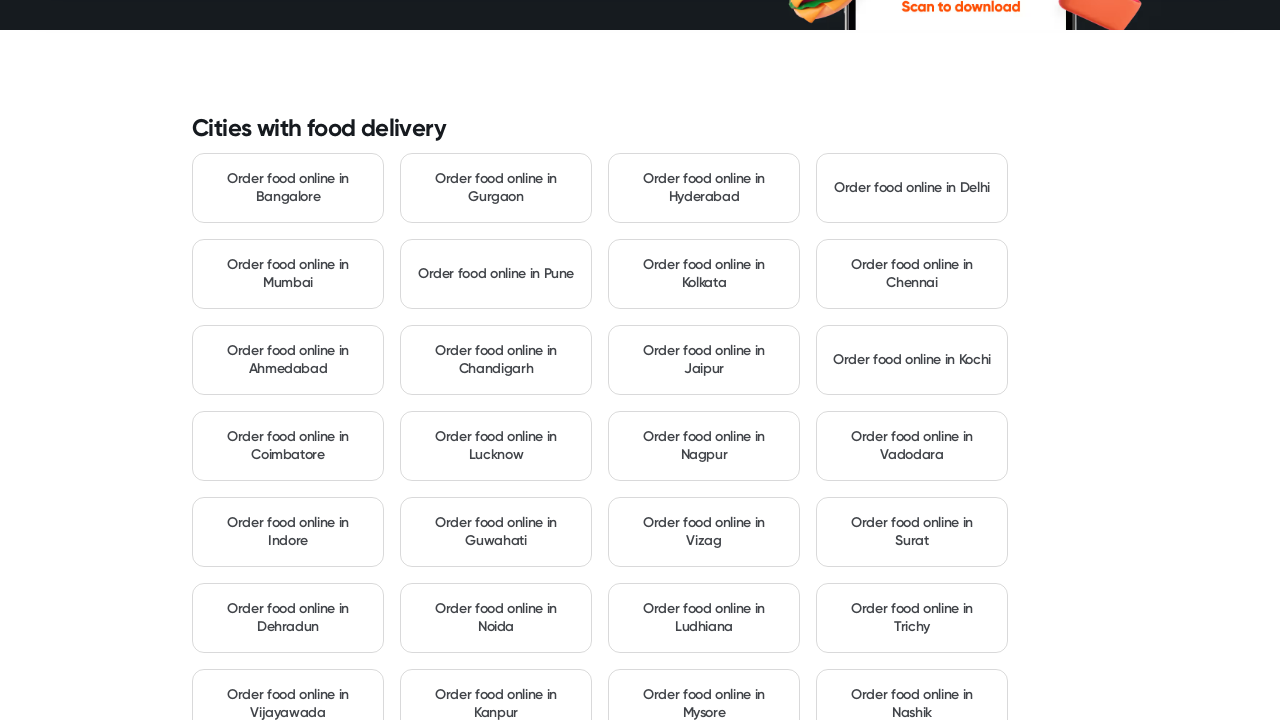